Tests the click command by navigating to a demo website and clicking on a prompt button element.

Starting URL: http://omayo.blogspot.com/

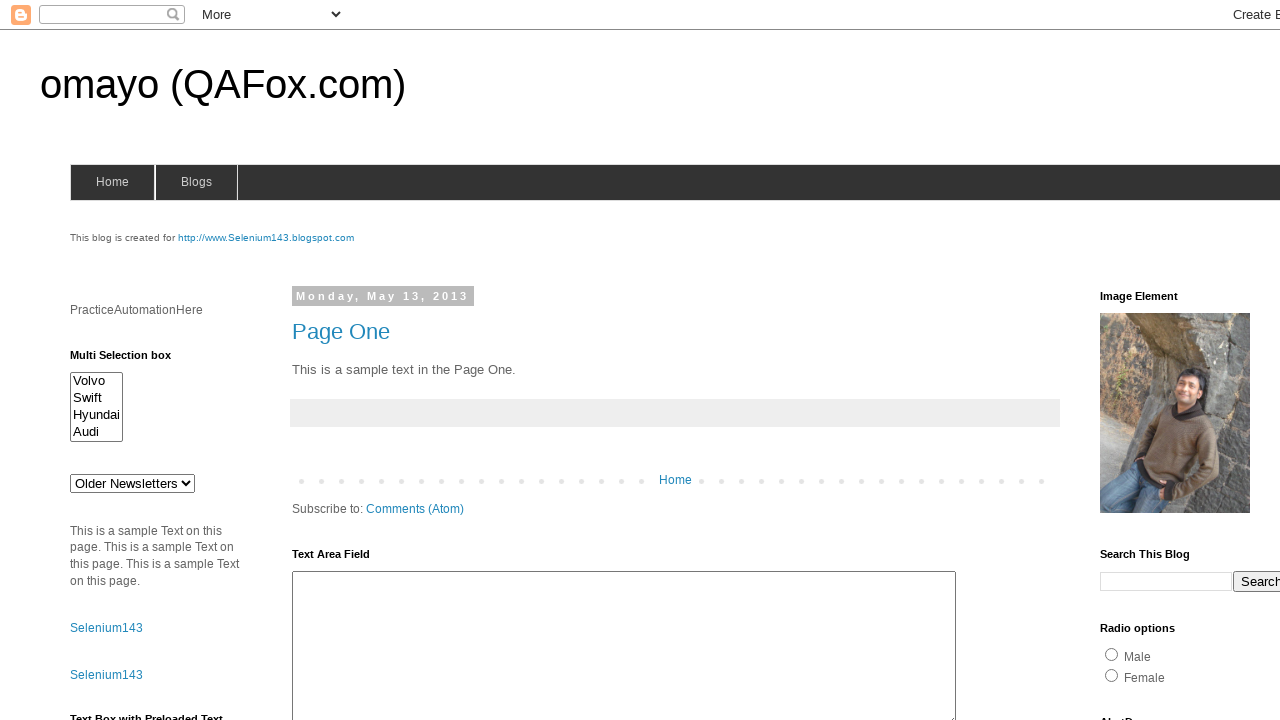

Navigated to demo website http://omayo.blogspot.com/
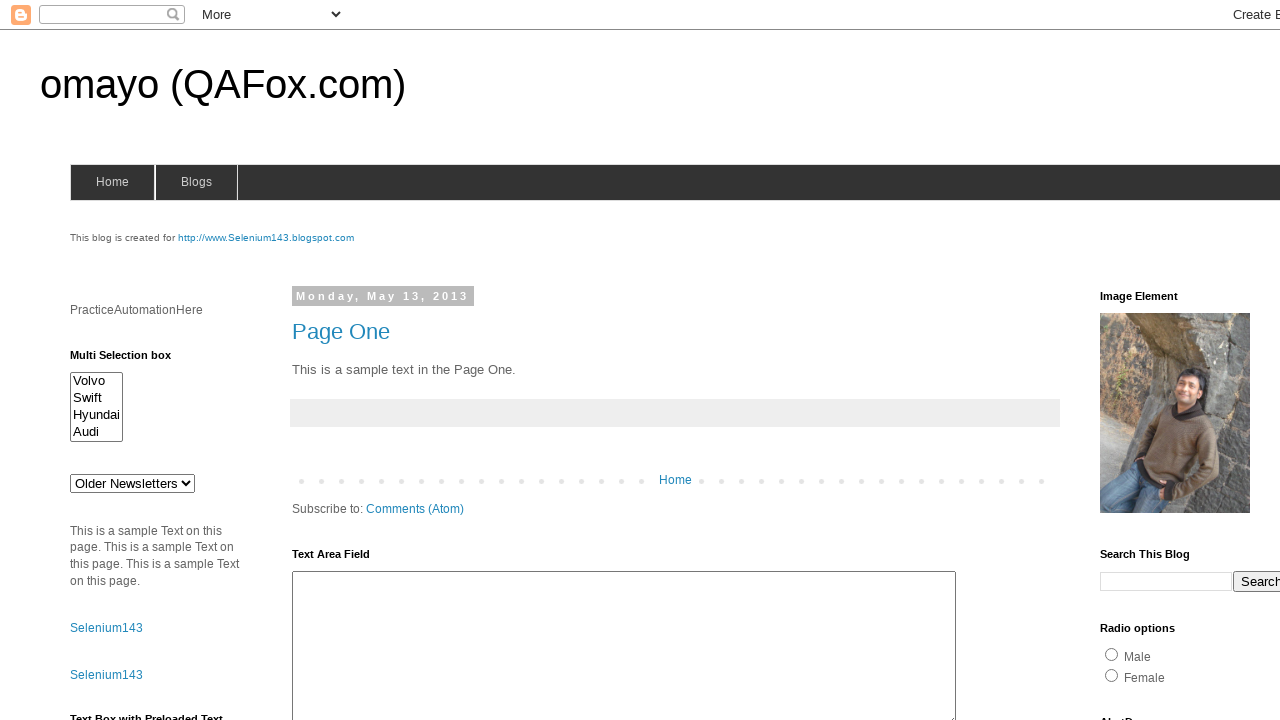

Clicked on the prompt button element at (1140, 361) on #prompt
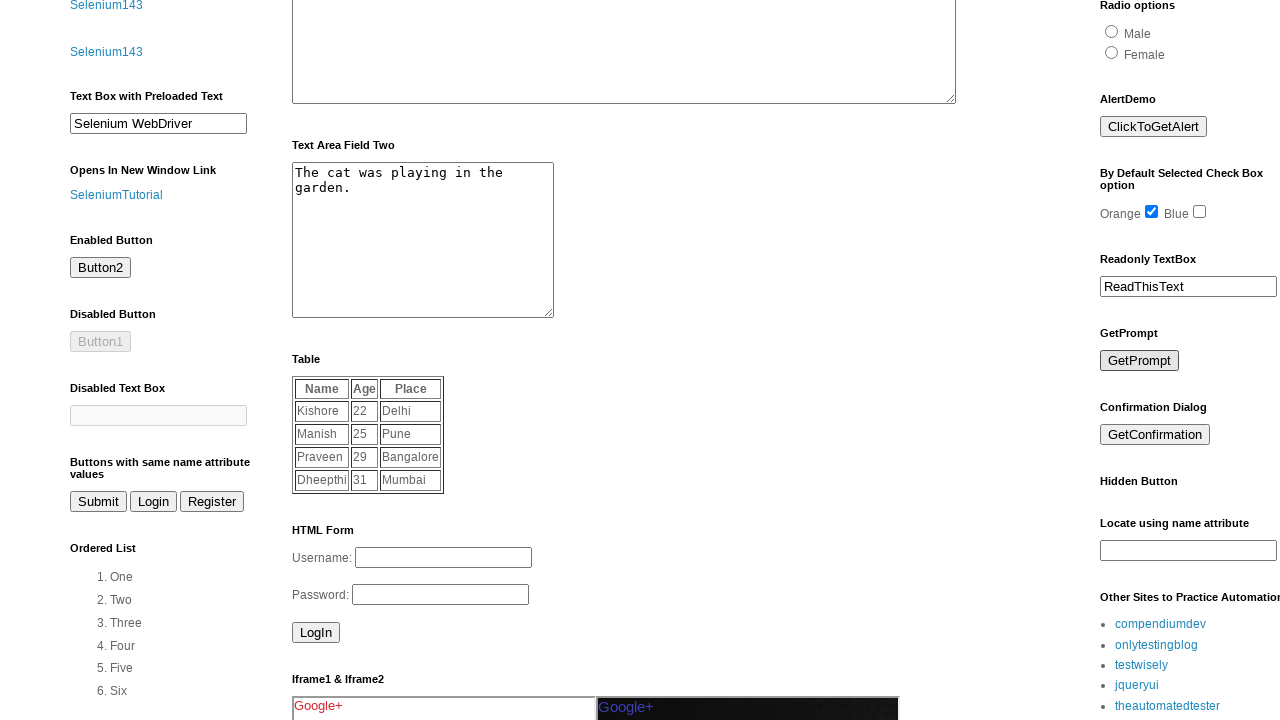

Waited 2 seconds to observe the result of the click action
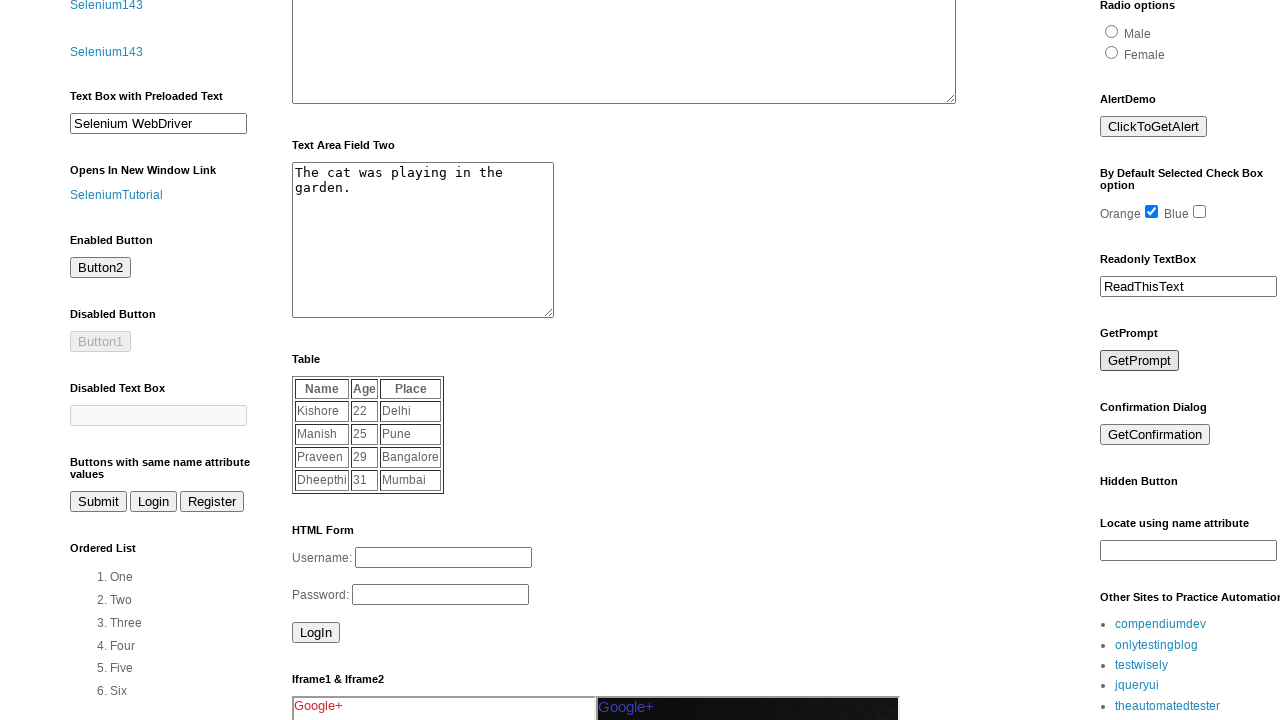

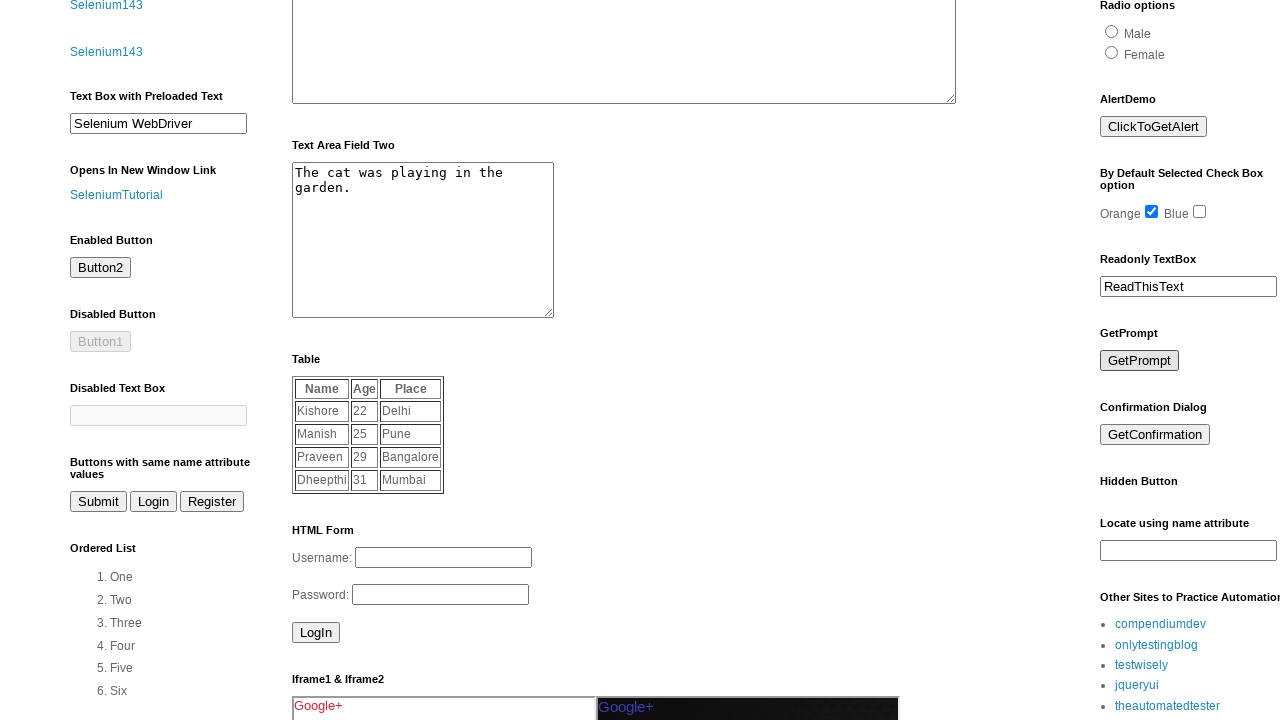